Tests JavaScript alert, confirm, and prompt dialogs by triggering each type and handling them

Starting URL: https://the-internet.herokuapp.com/javascript_alerts

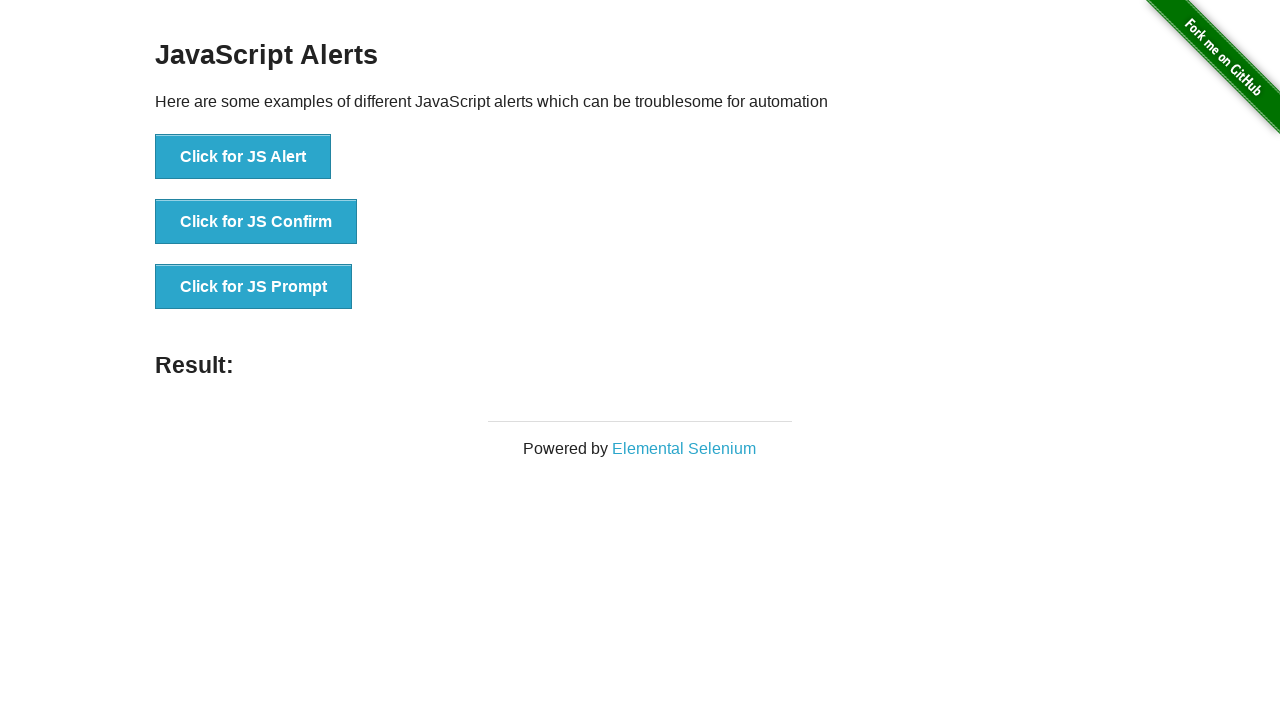

Set up dialog handler to accept all alerts
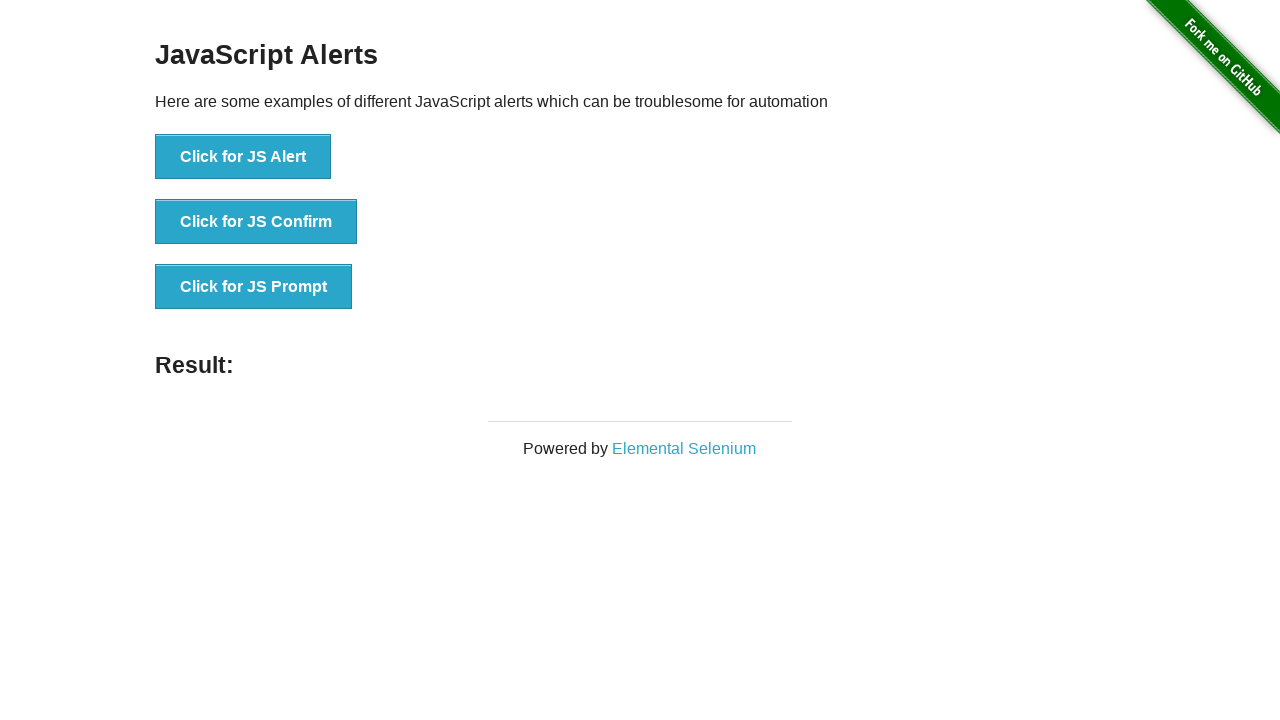

Clicked JS Alert button to trigger alert dialog at (243, 157) on button[onclick='jsAlert()']
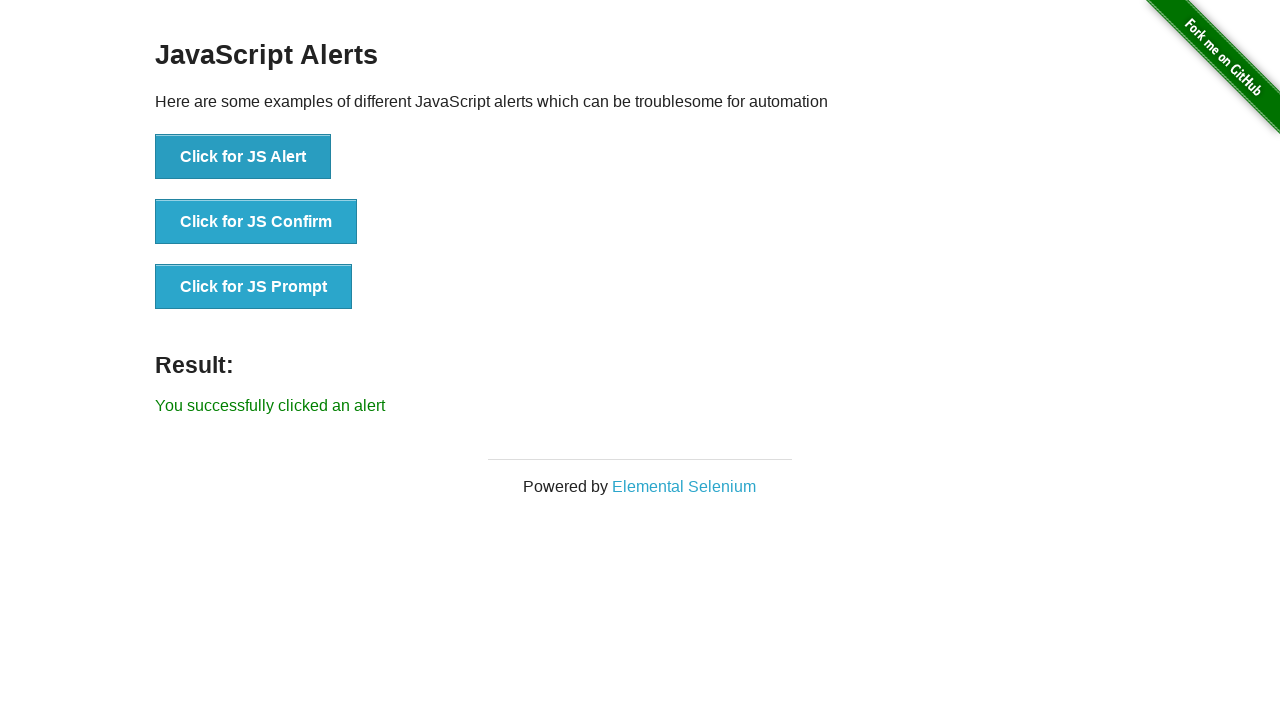

Clicked JS Confirm button to trigger confirm dialog at (256, 222) on button[onclick='jsConfirm()']
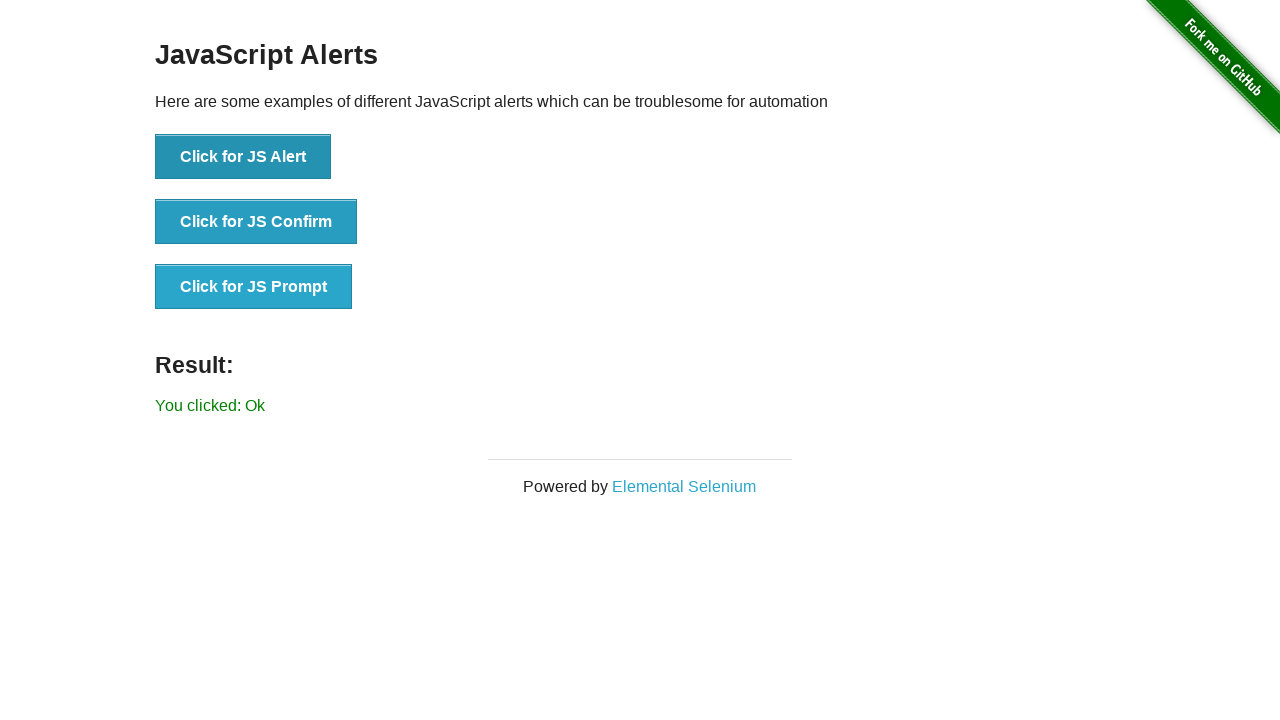

Set up dialog handler to accept prompt with 'Test input'
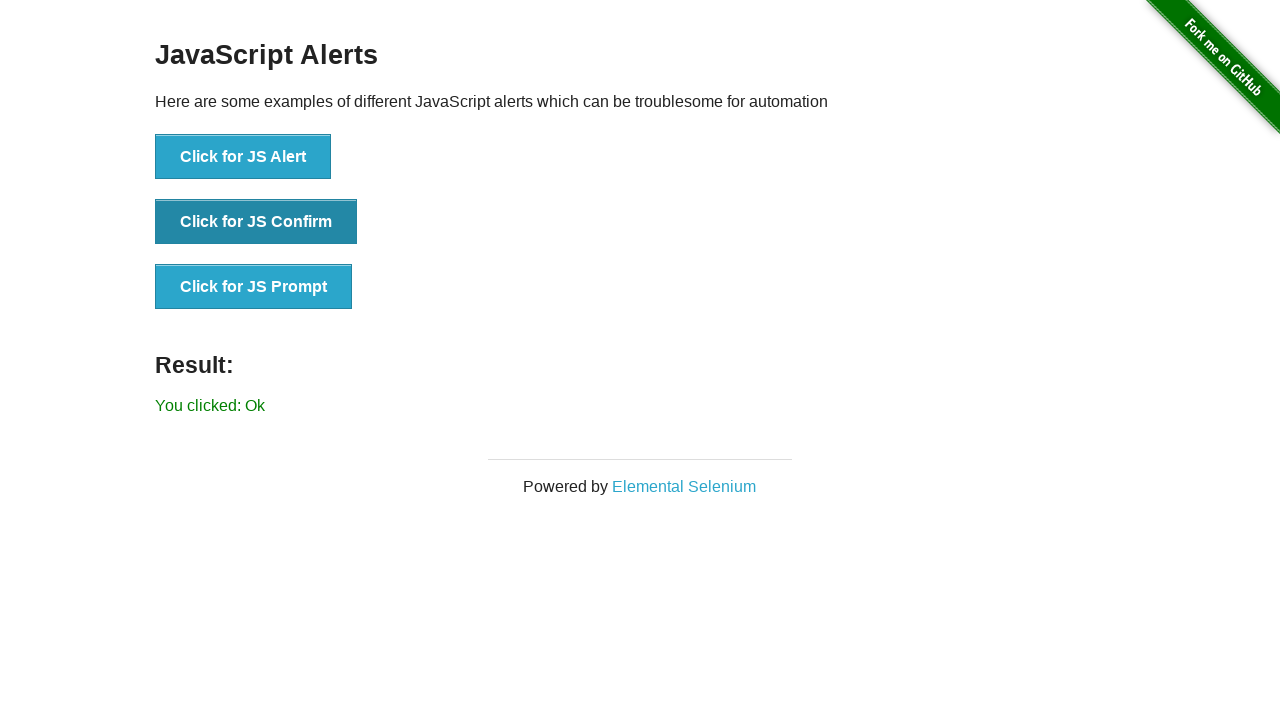

Clicked JS Prompt button to trigger prompt dialog at (254, 287) on button[onclick='jsPrompt()']
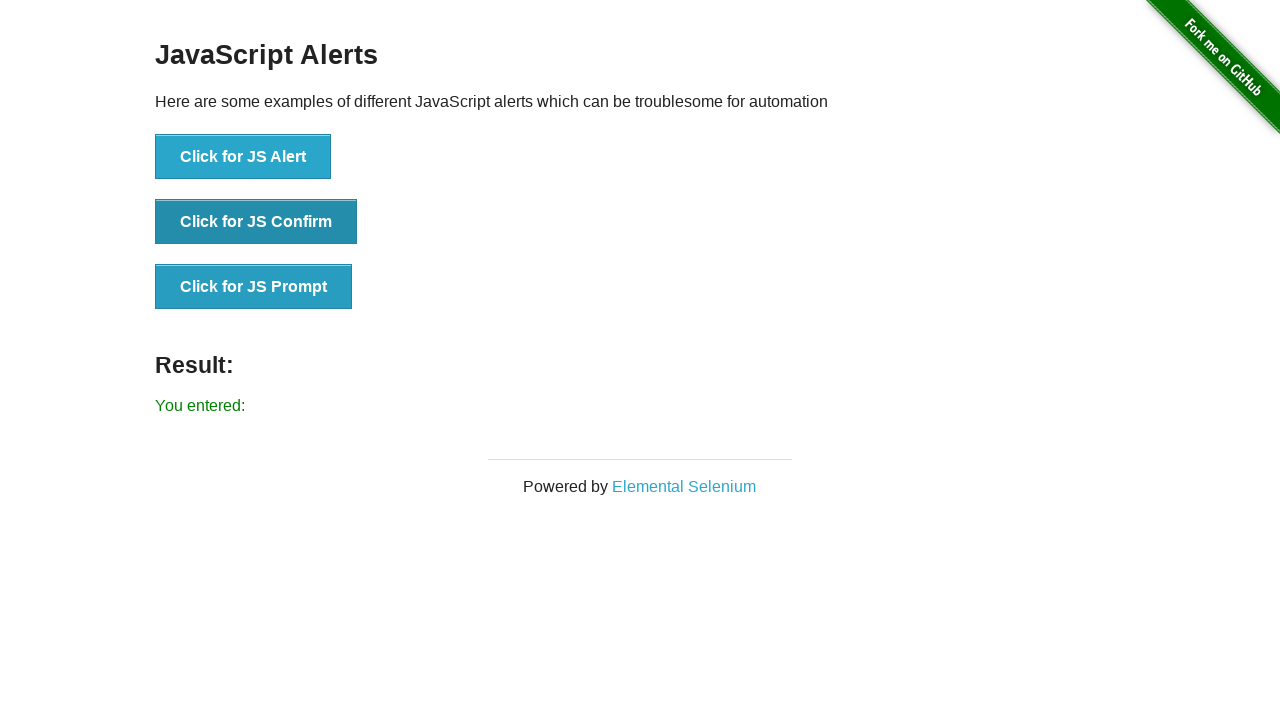

Result message appeared after handling all dialogs
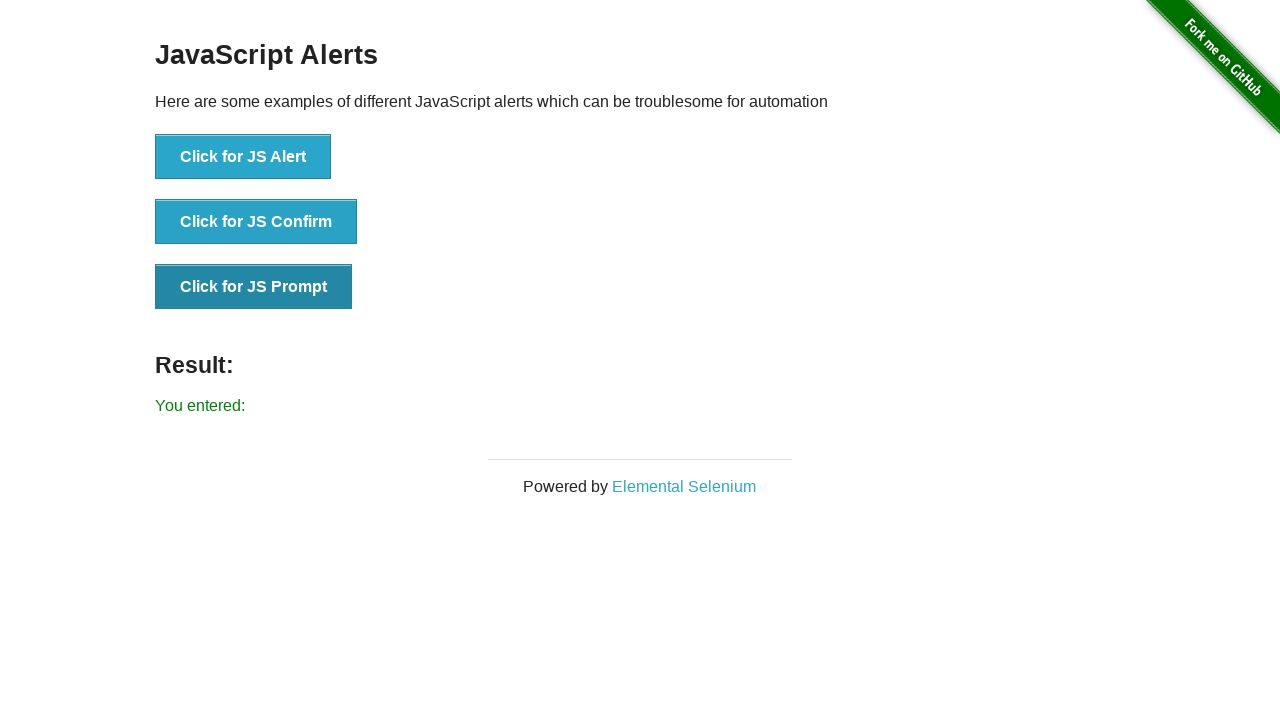

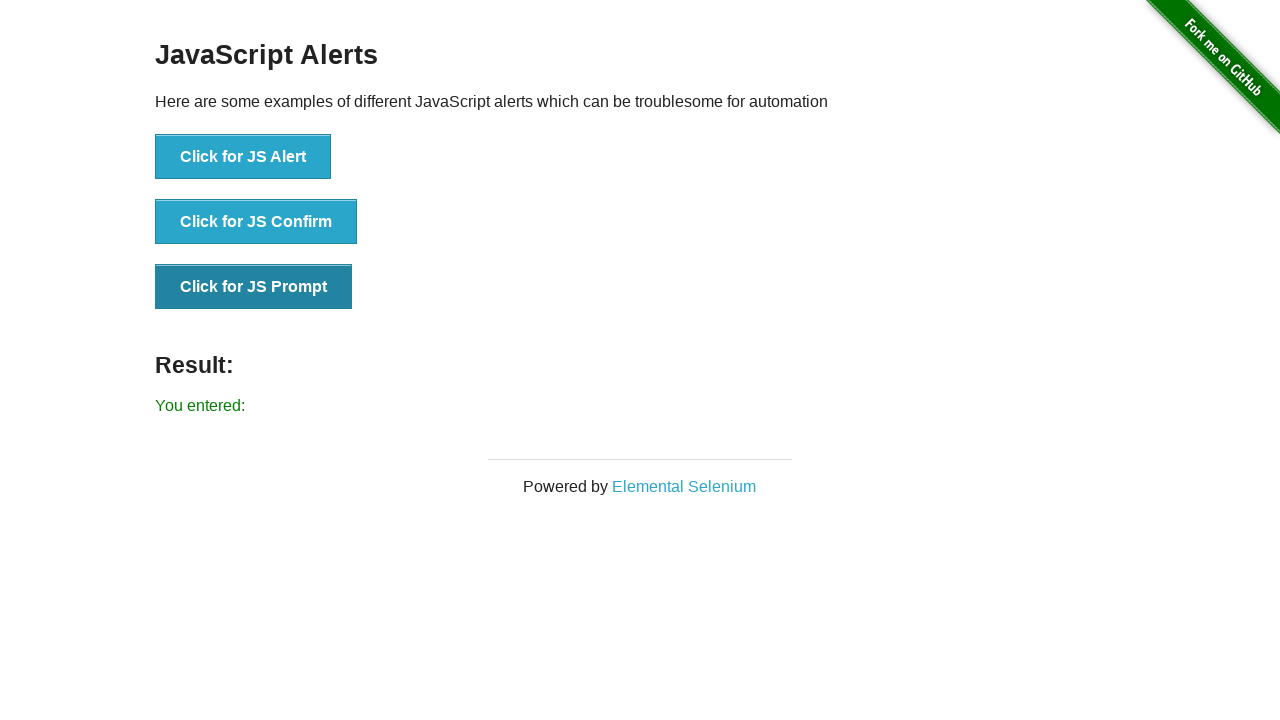